Tests keyboard input events by sending key combinations including typing a character and performing Ctrl+A and Ctrl+C keyboard shortcuts

Starting URL: https://v1.training-support.net/selenium/input-events

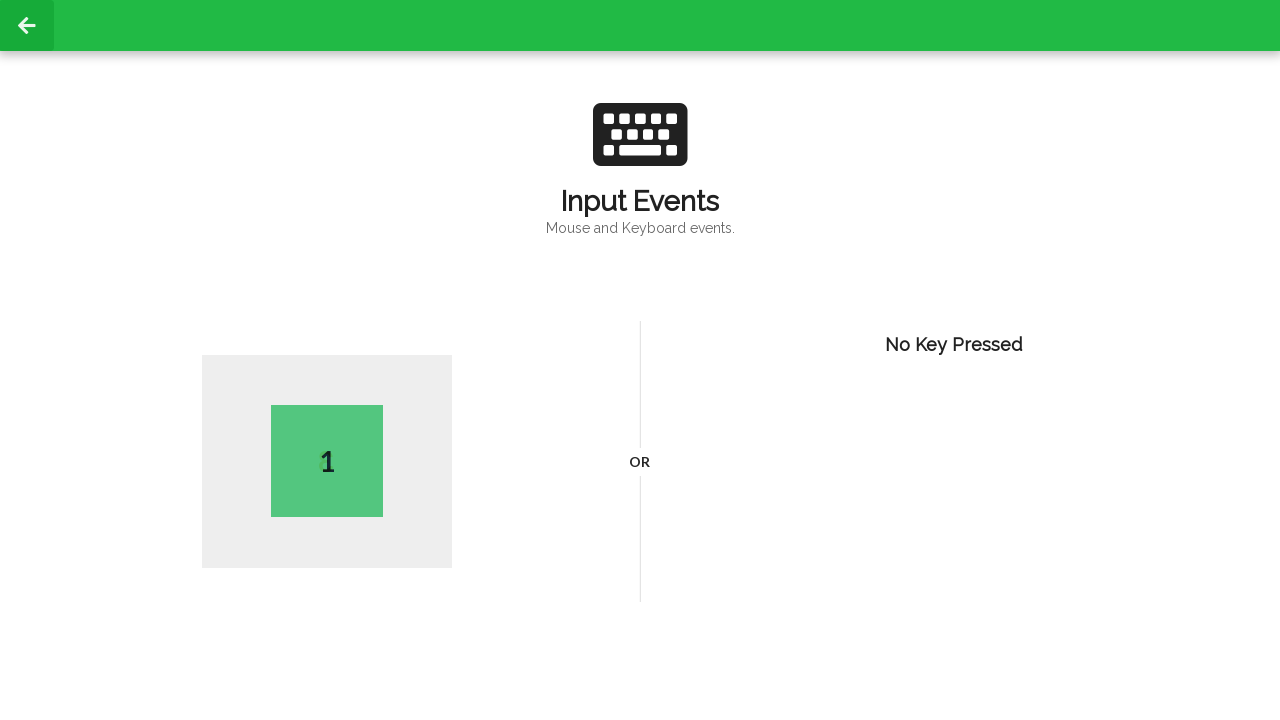

Pressed keyboard key 'A'
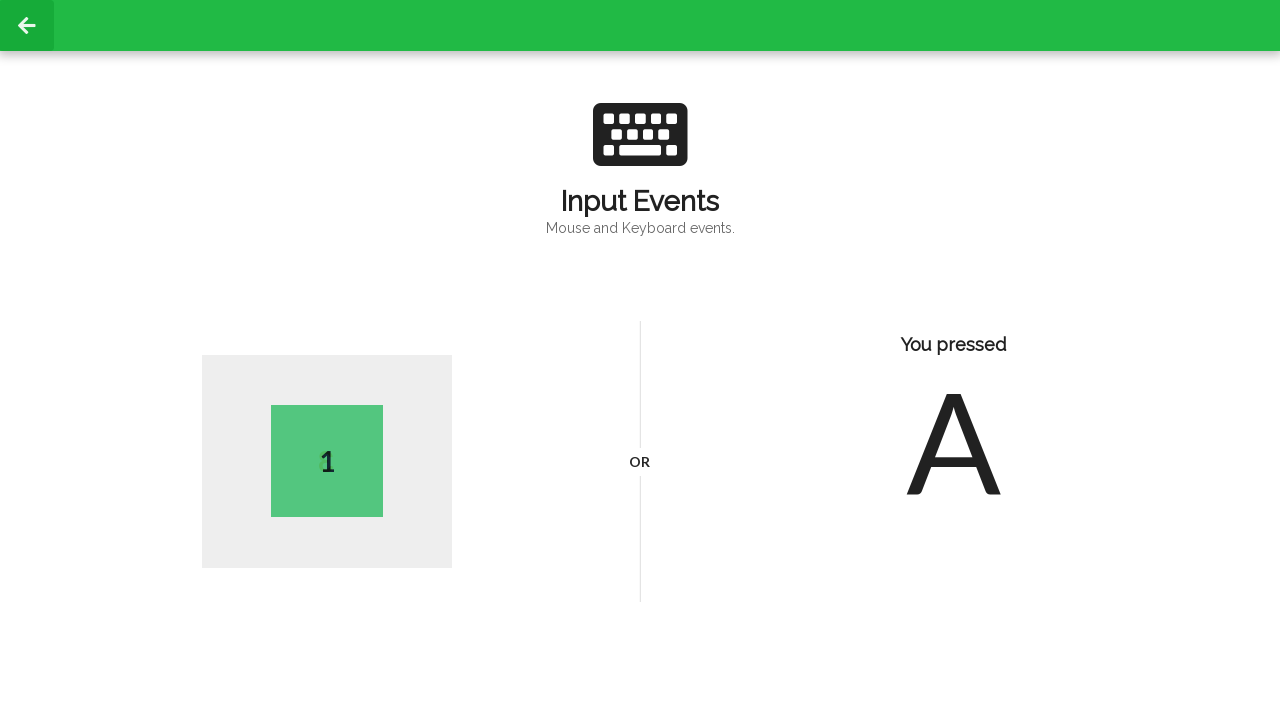

Held down Control key
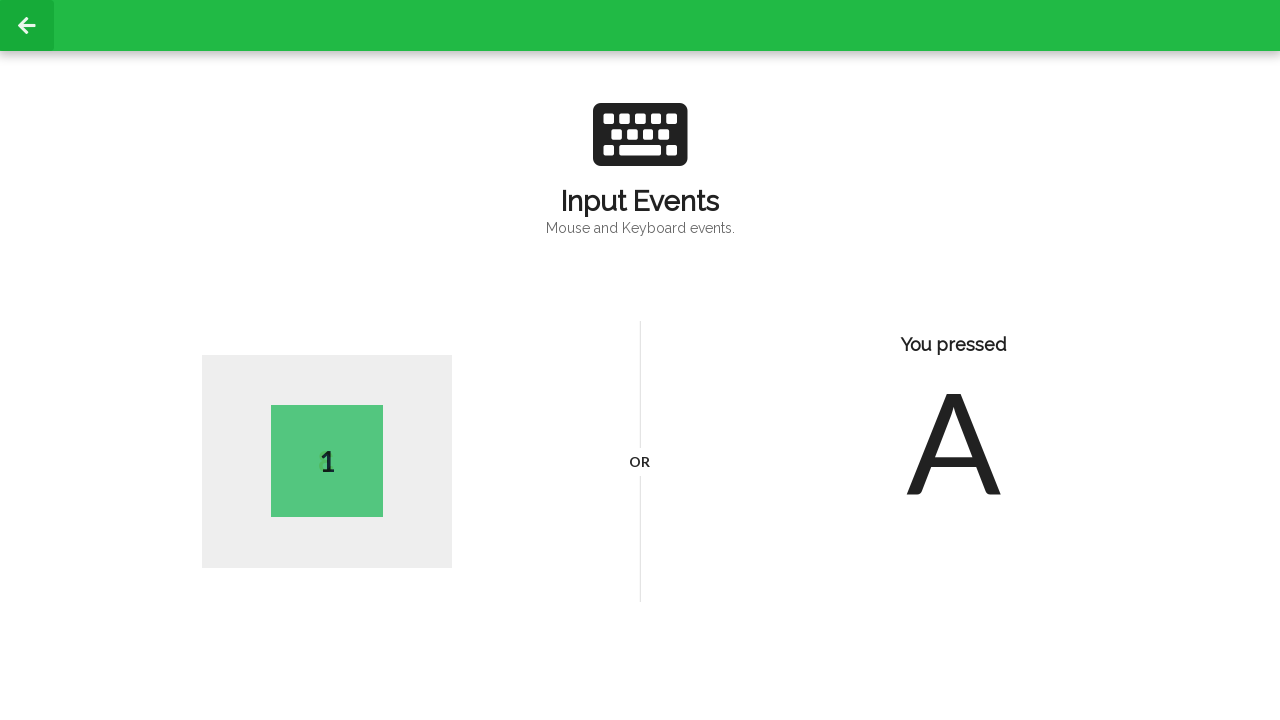

Pressed 'a' key while Control held (Ctrl+A select all)
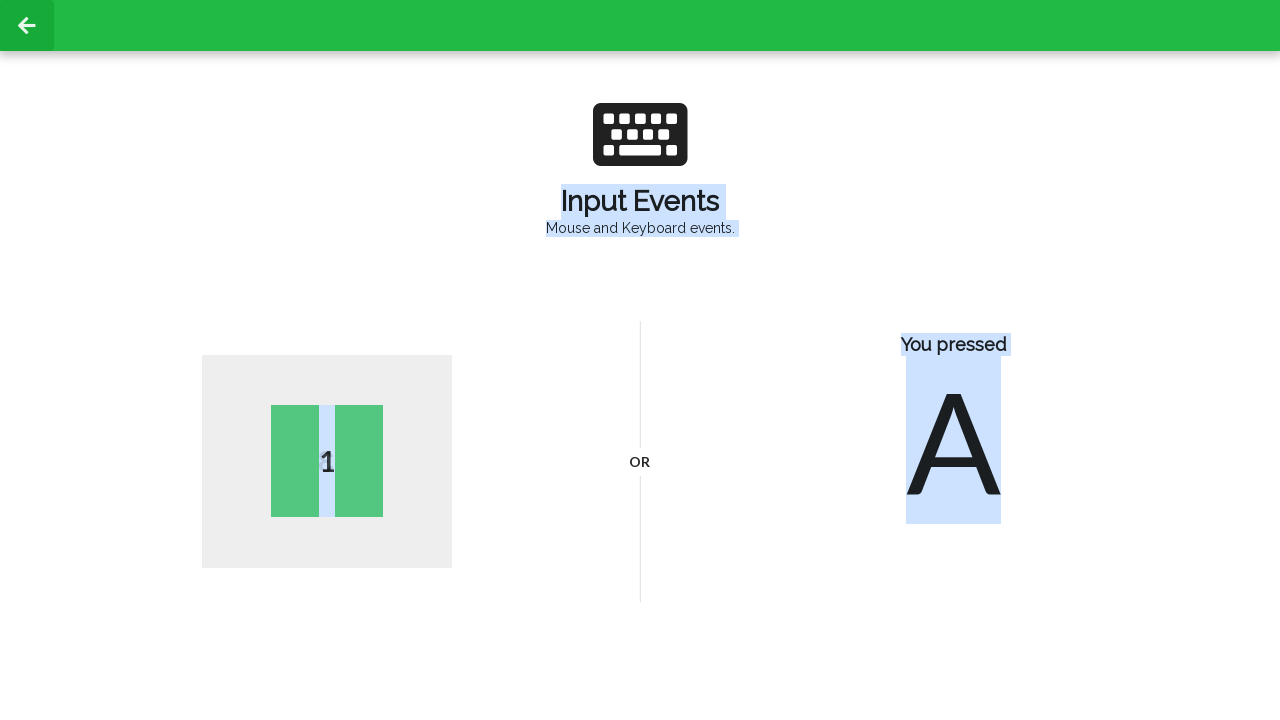

Pressed 'c' key while Control held (Ctrl+C copy)
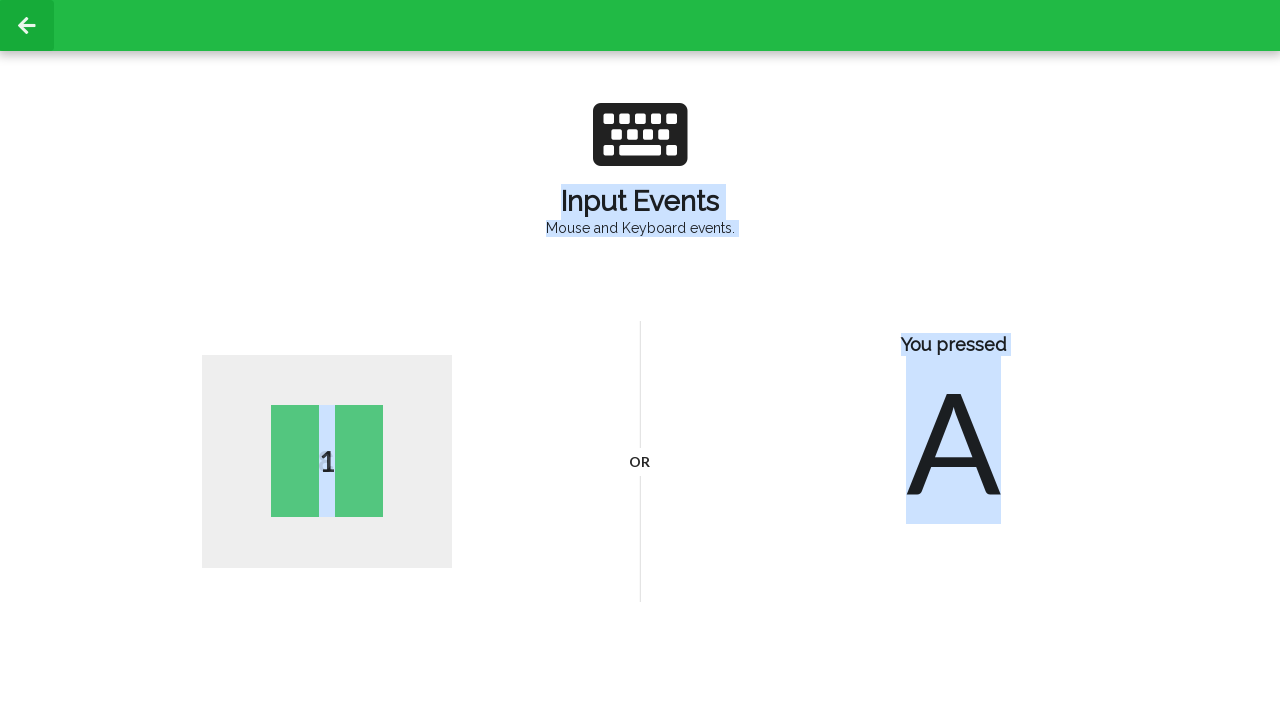

Released Control key
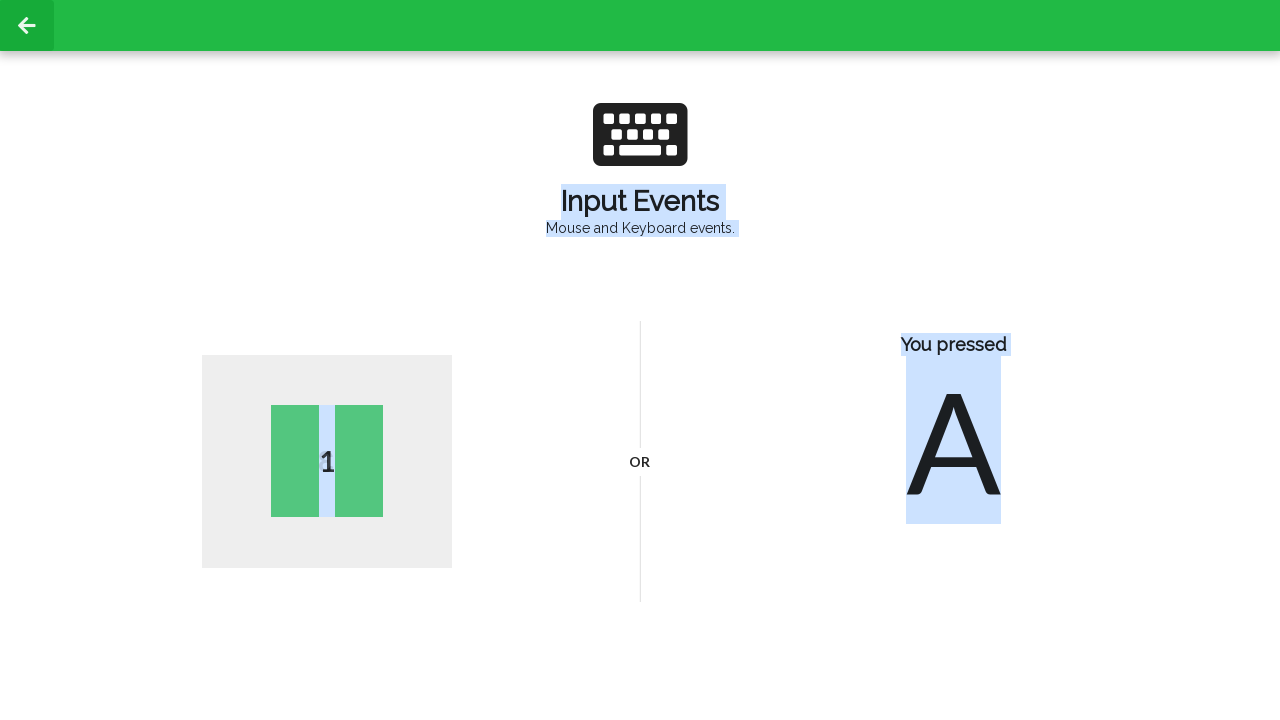

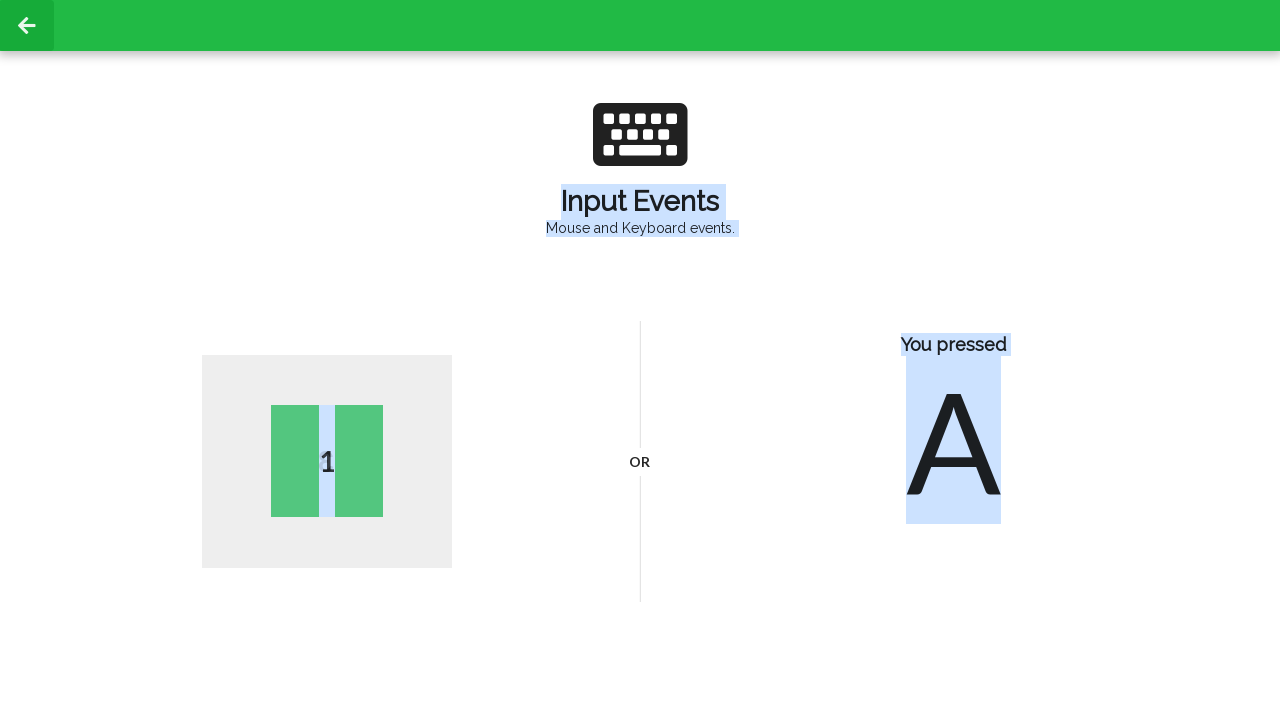